Verifies that the header logo is displayed on the login page

Starting URL: https://www.redwolf.in/index.php?route=account/login

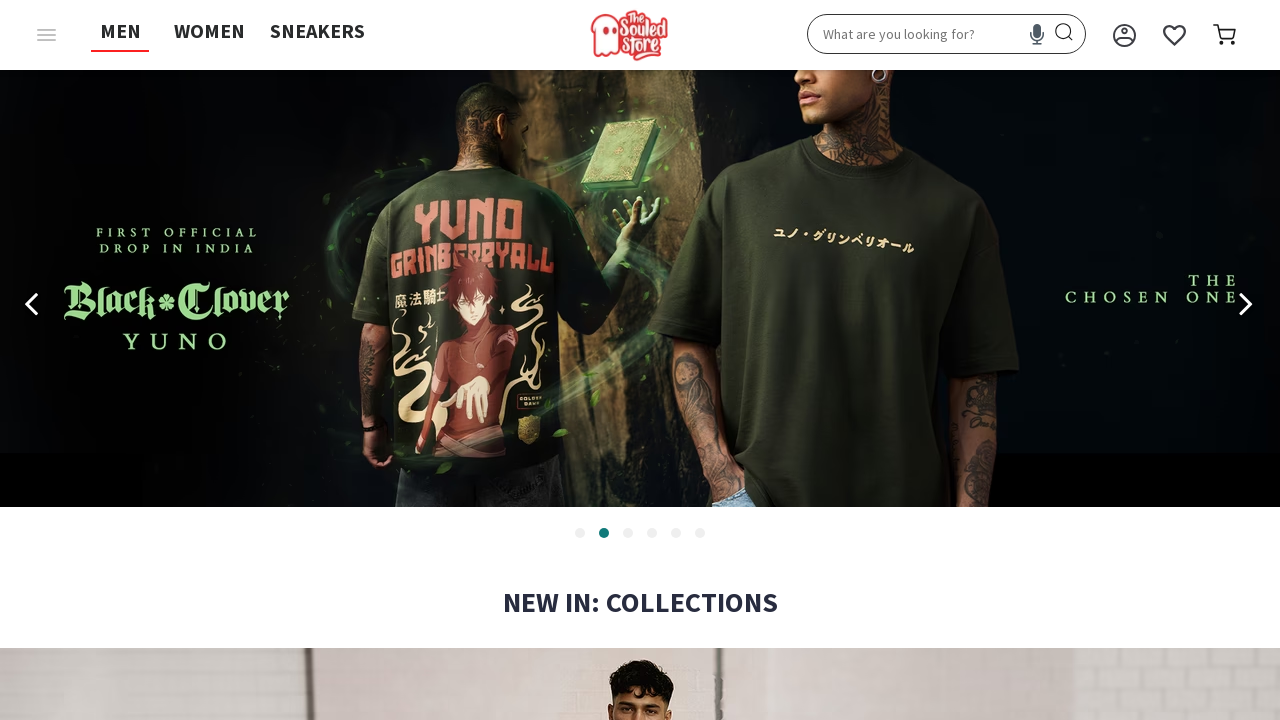

Navigated to login page
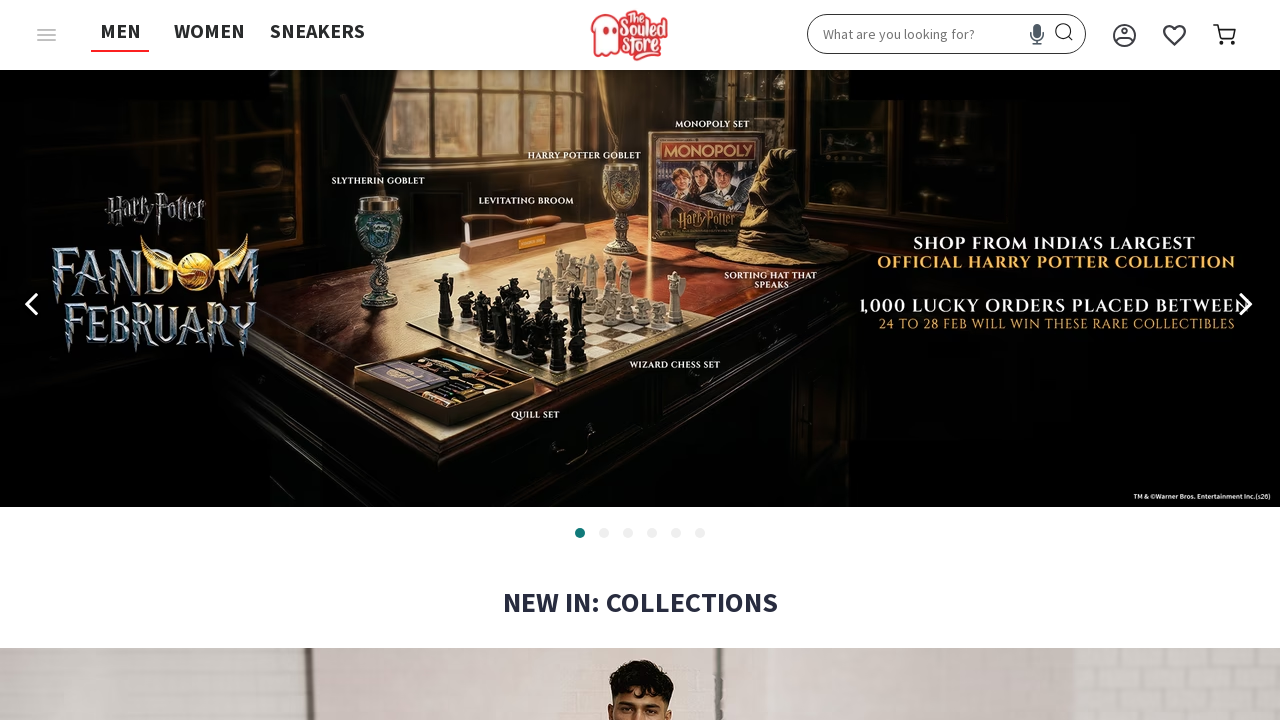

Located header logo element
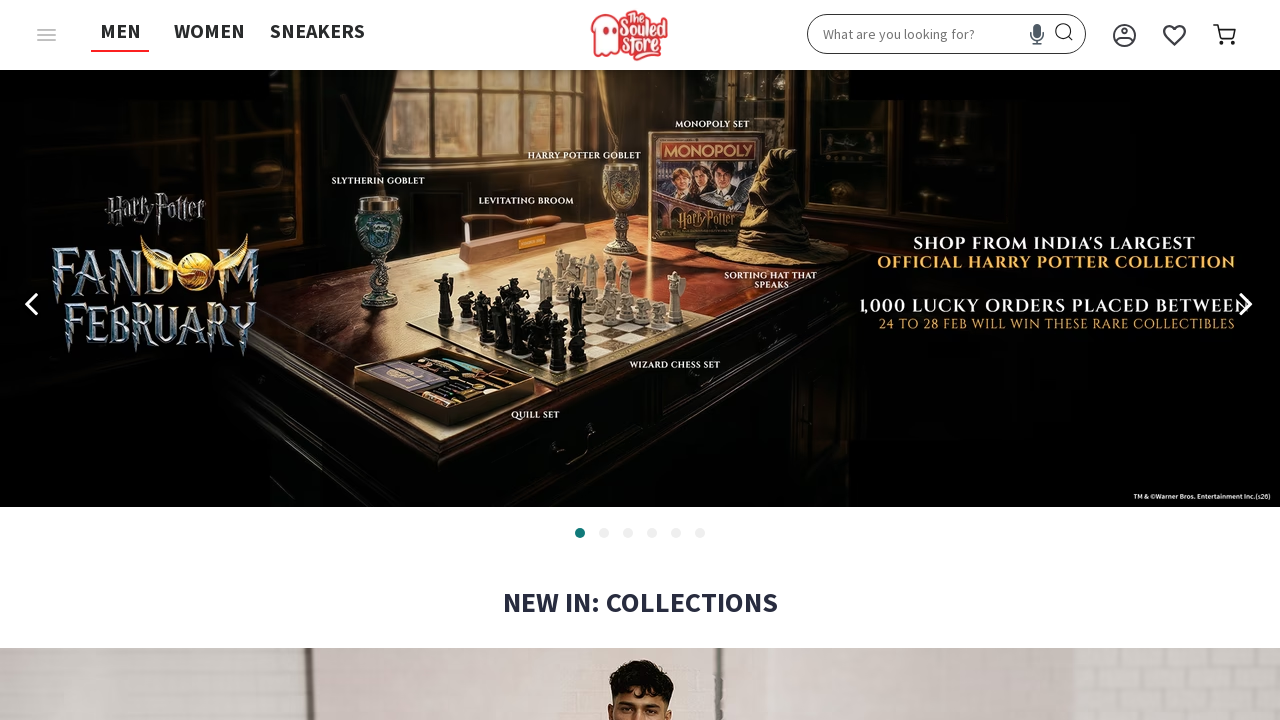

Checked if header logo is visible
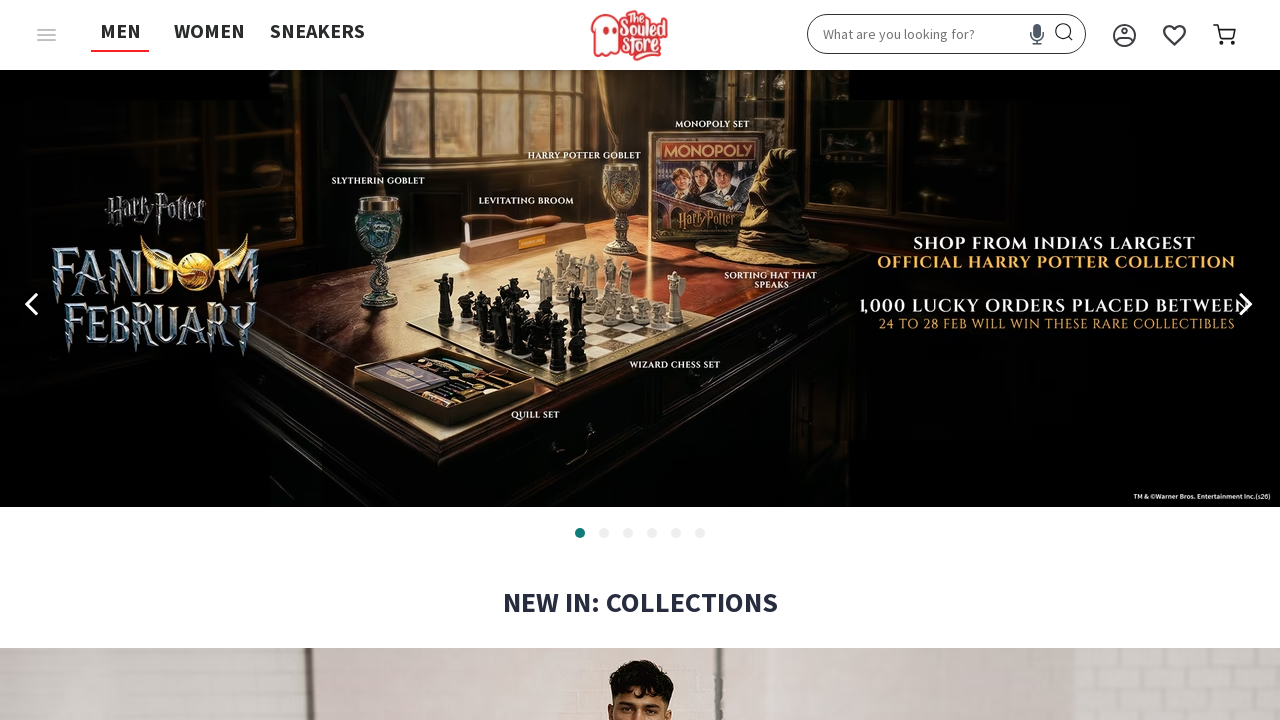

Logo visibility status: absent
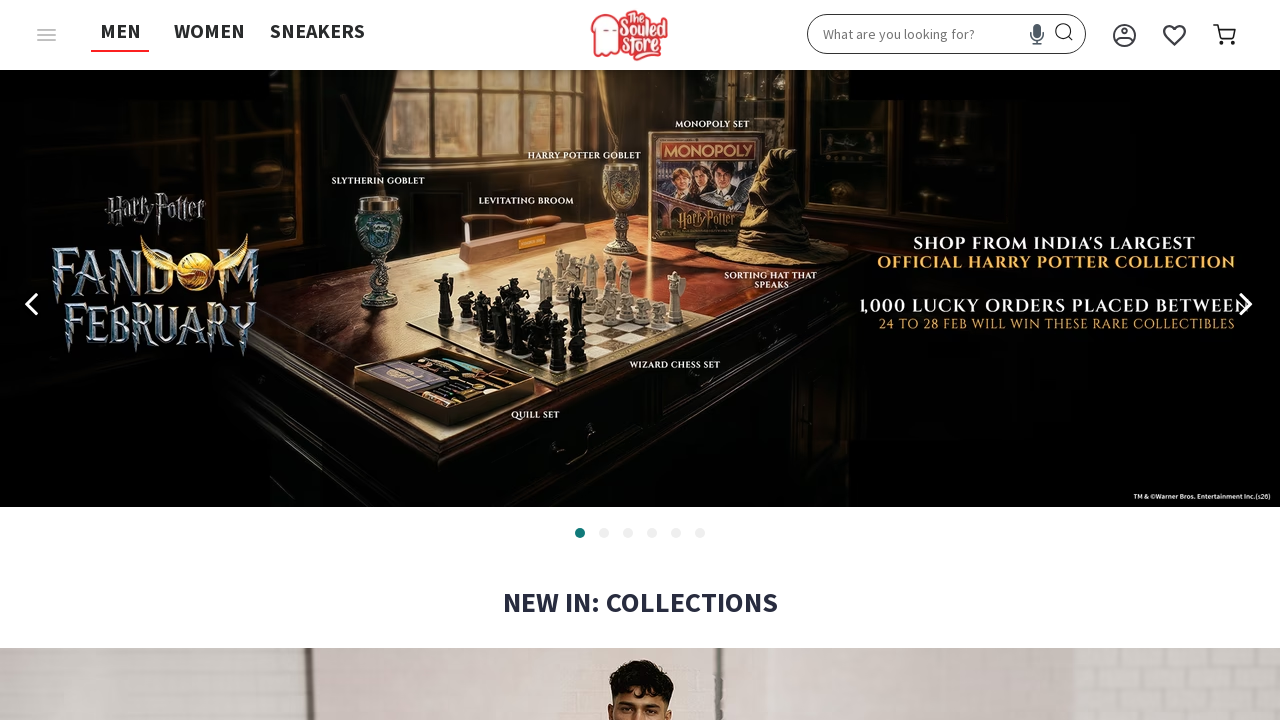

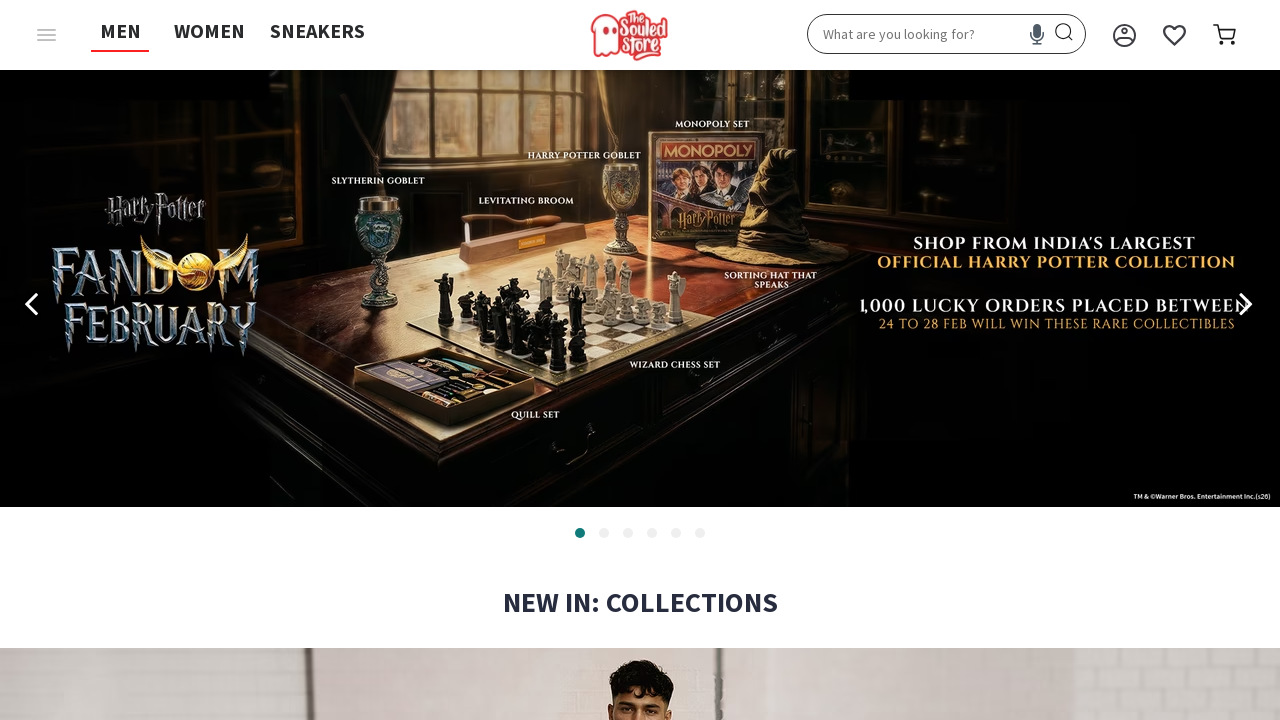